Tests handling a confirm dialog by dismissing it and verifying the Cancel response

Starting URL: https://testpages.eviltester.com/styled/alerts/alert-test.html

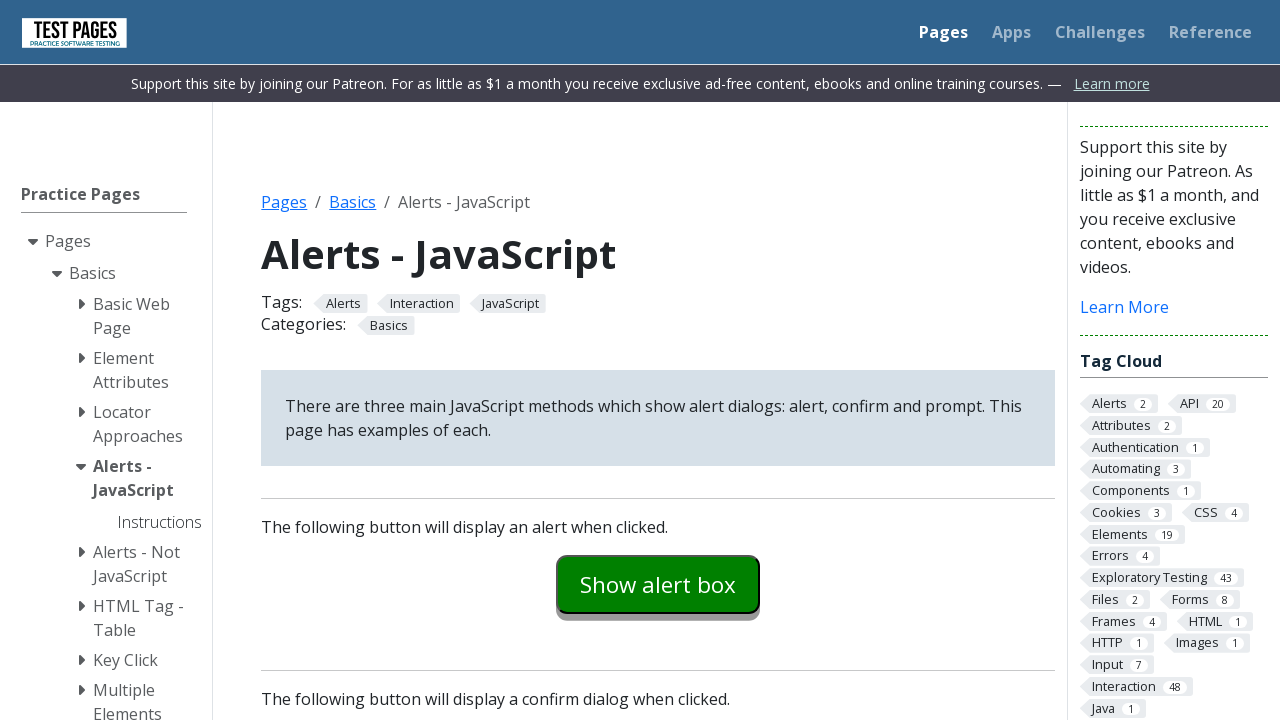

Set up dialog handler to dismiss confirm dialogs
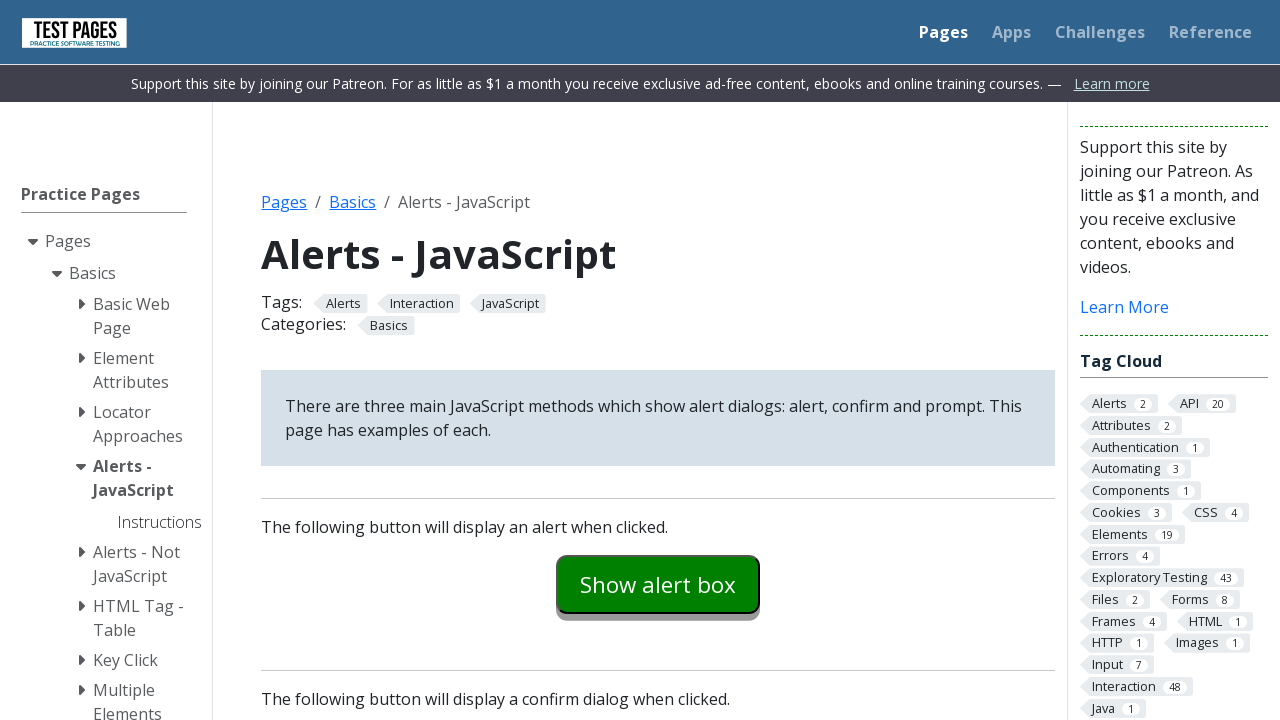

Clicked confirm example button at (658, 360) on #confirmexample
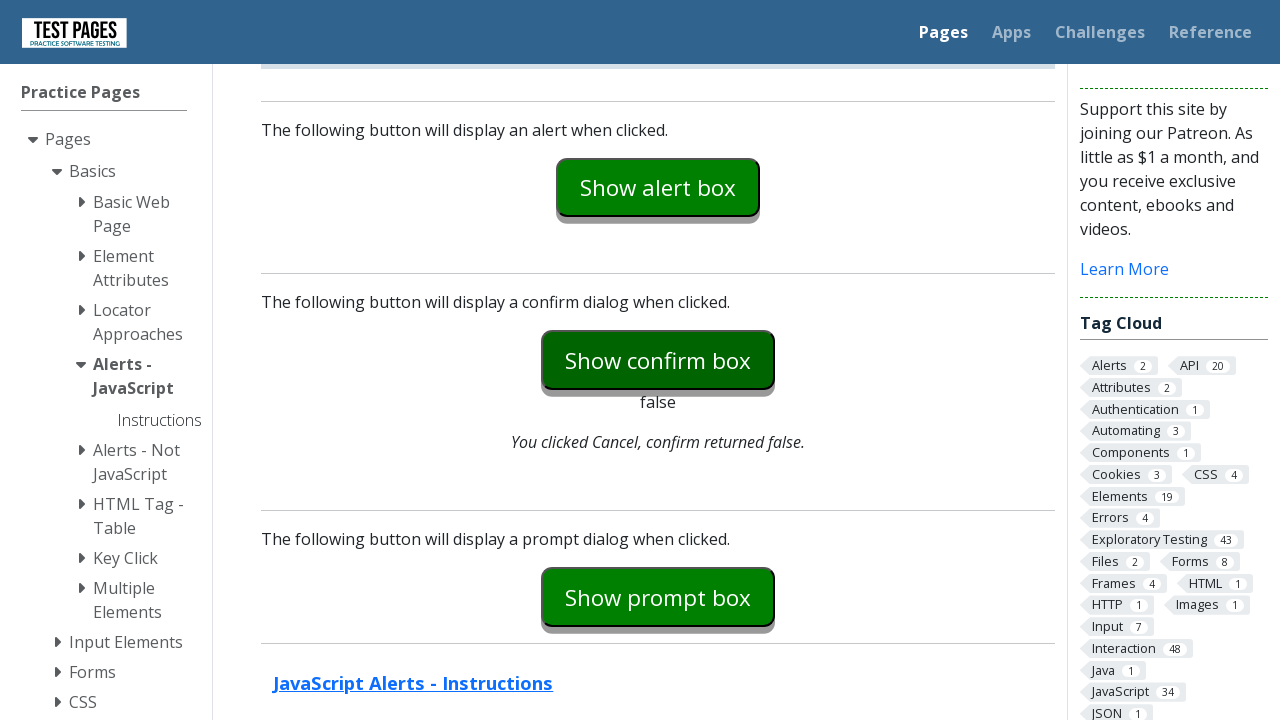

Confirm explanation text appeared on page
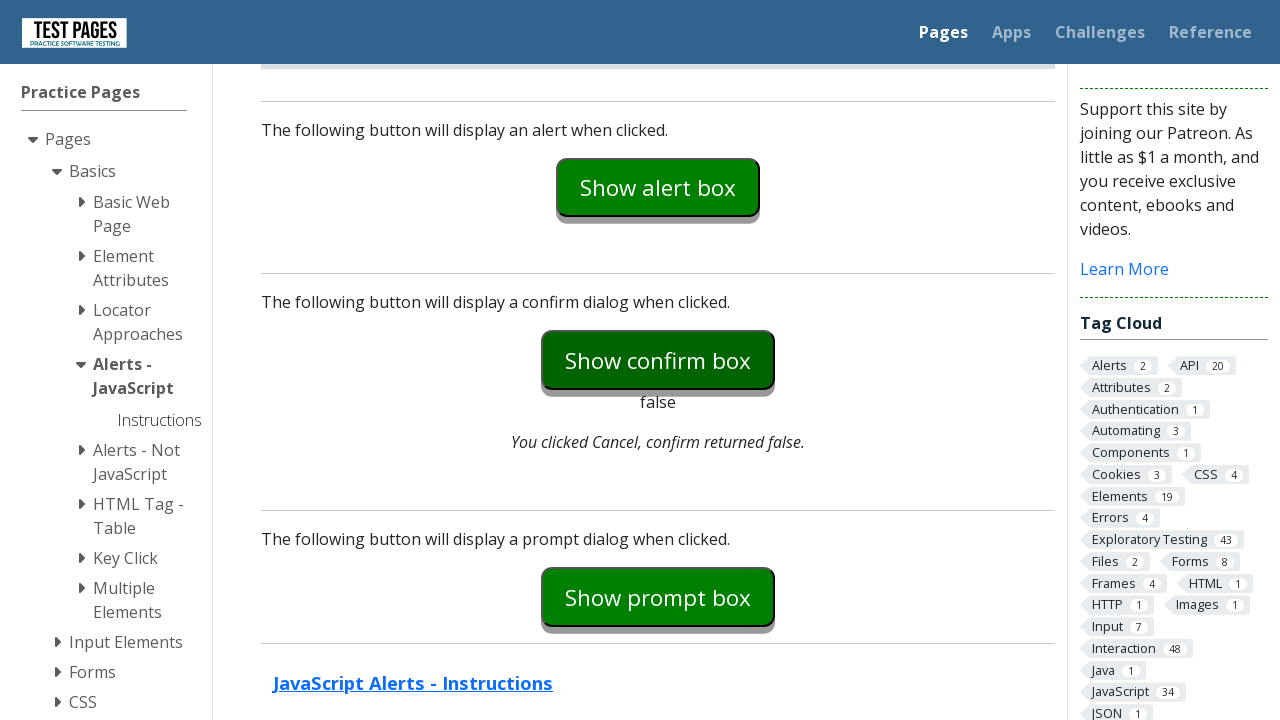

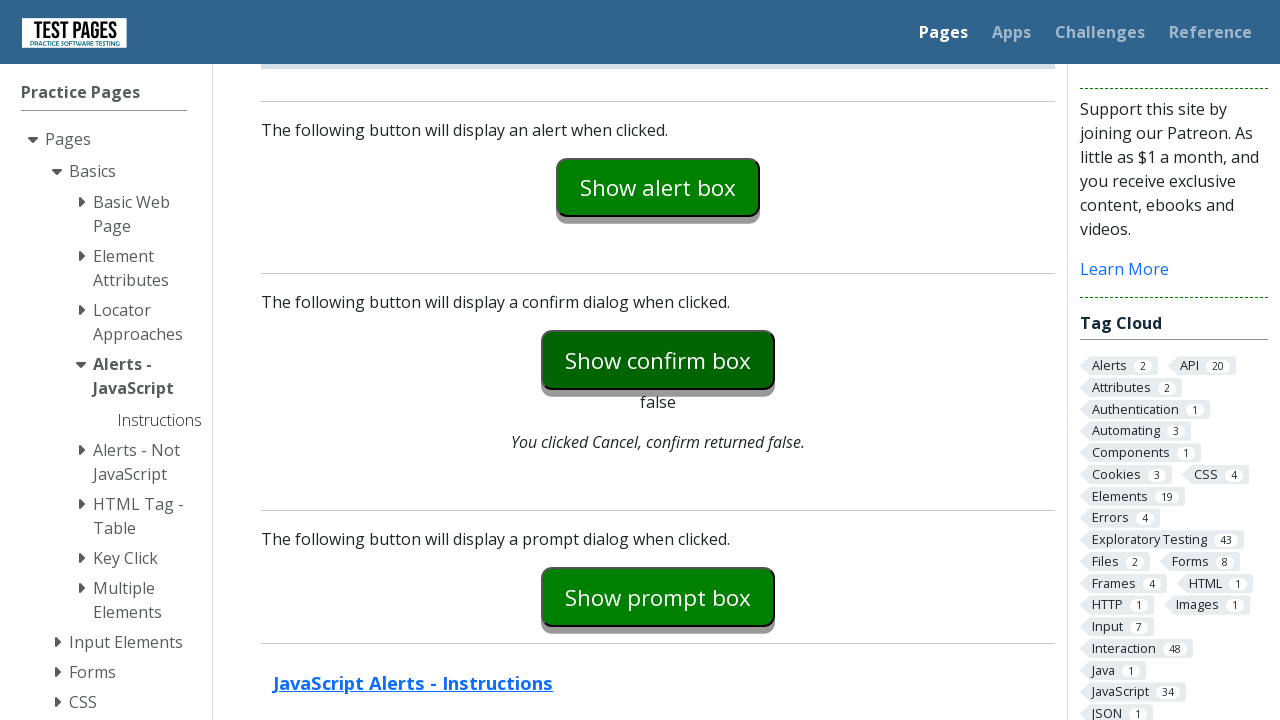